Tests selecting the "Other" gender radio button on a practice form

Starting URL: https://demoqa.com/automation-practice-form

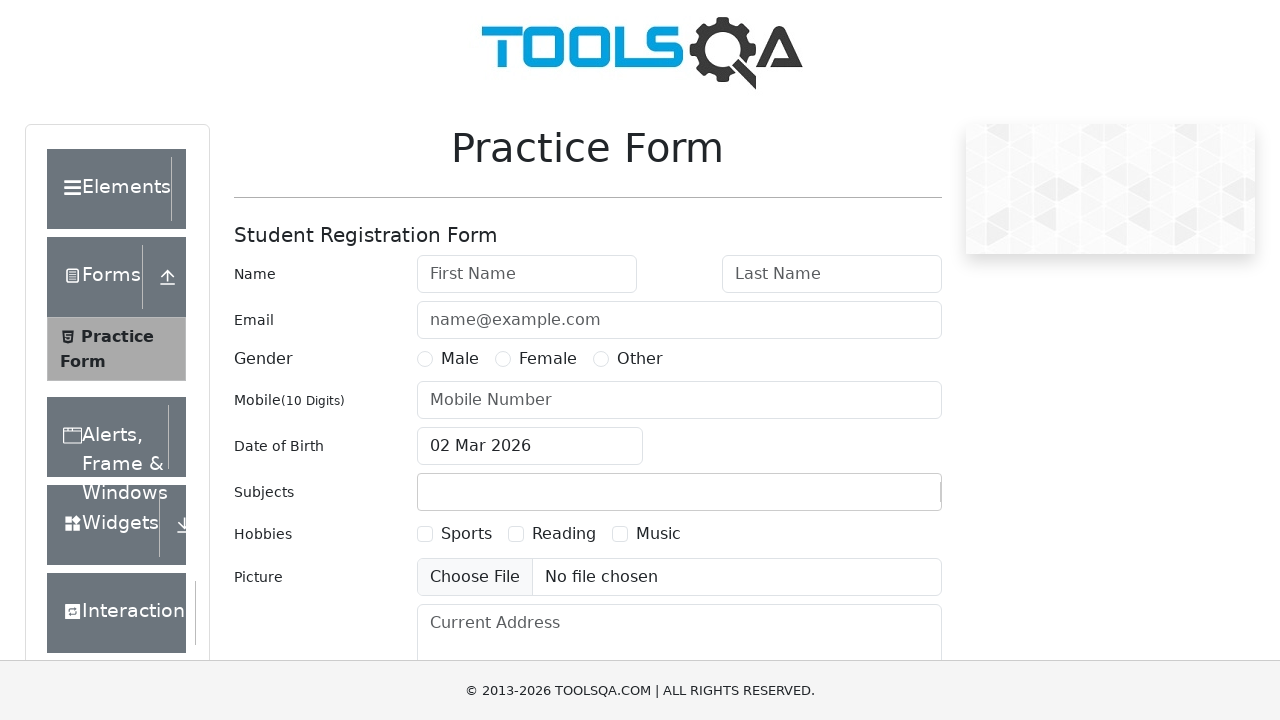

Clicked the 'Other' gender radio button at (601, 359) on input[value='Other']
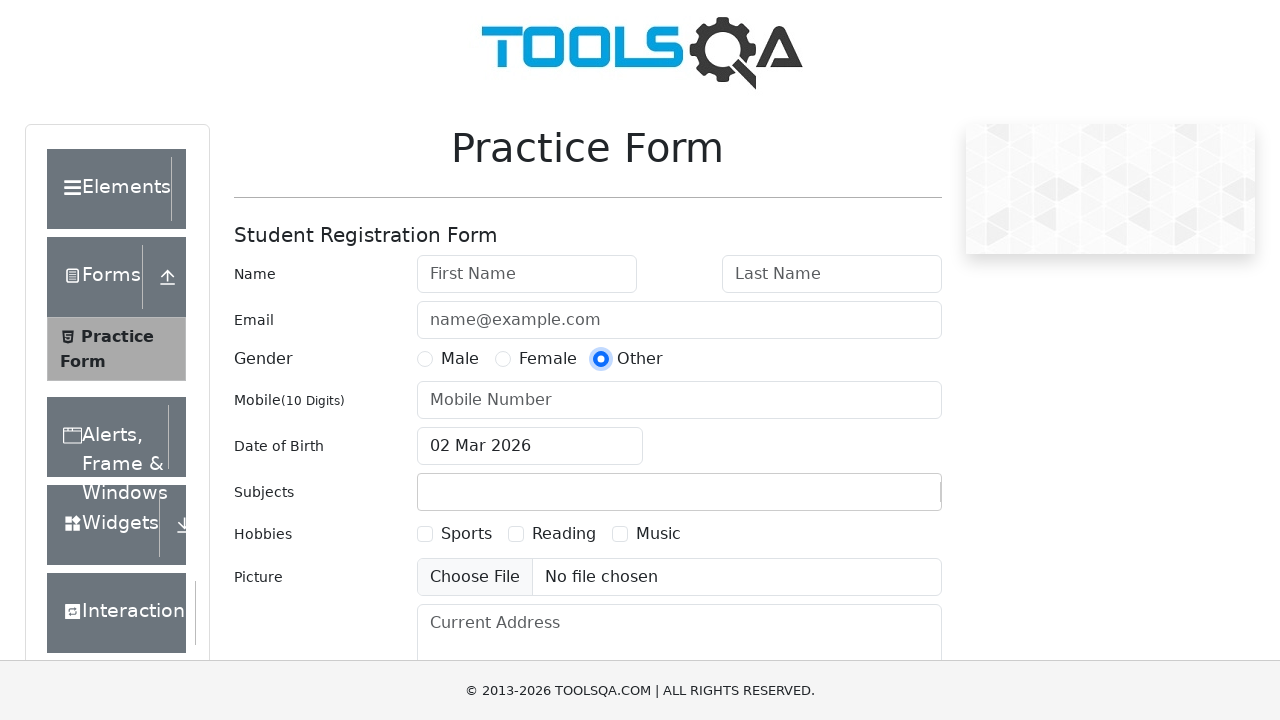

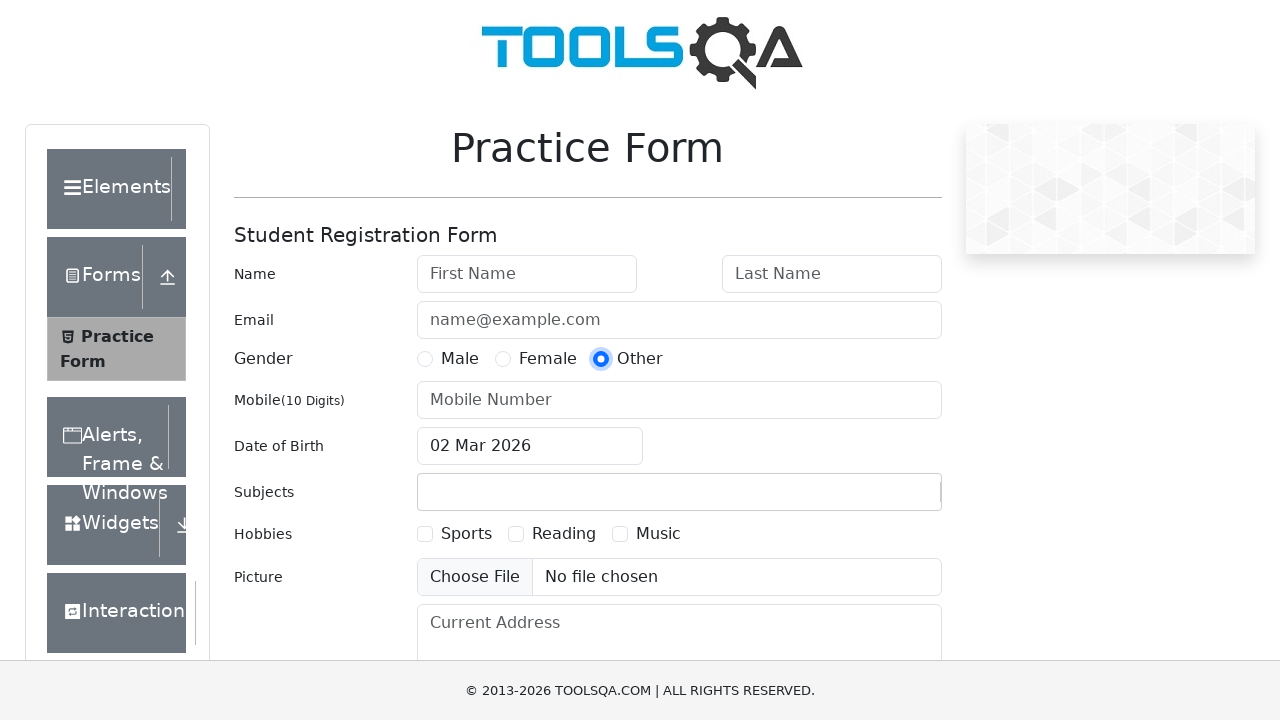